Tests checkbox functionality by ensuring both checkboxes are selected - clicks on each checkbox if it's not already selected, then verifies both are checked.

Starting URL: https://the-internet.herokuapp.com/checkboxes

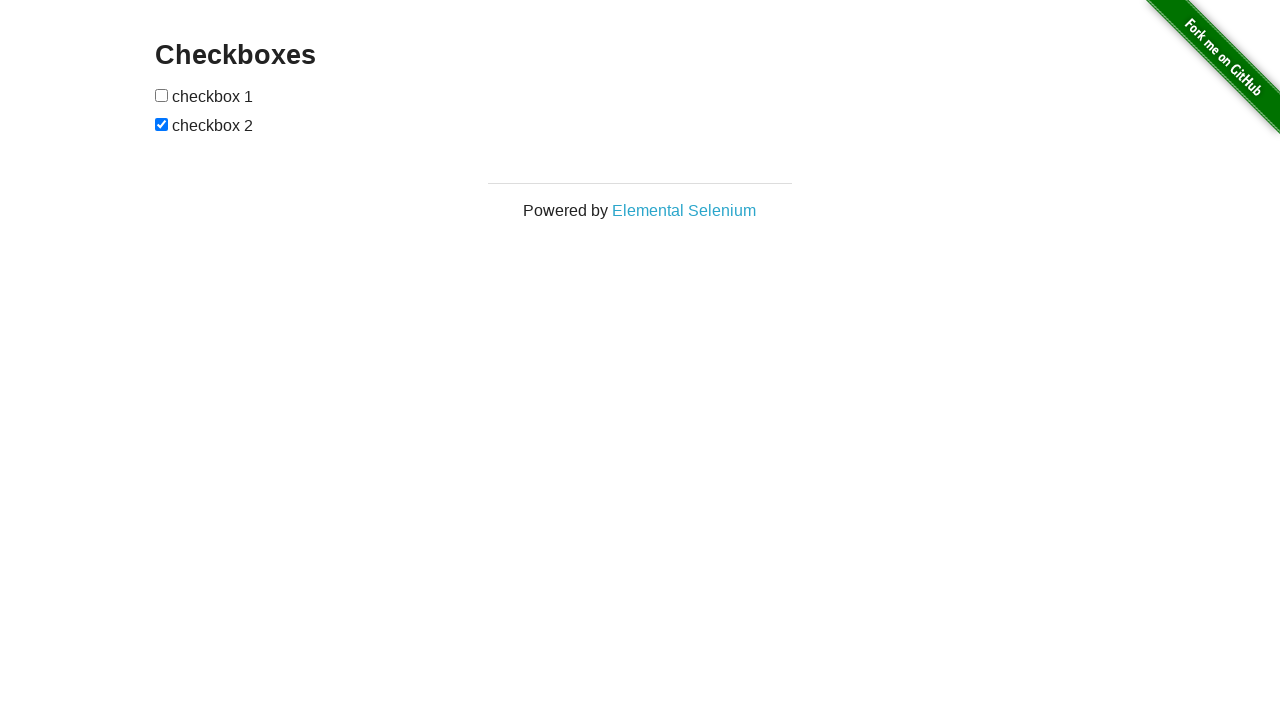

Navigated to checkbox test page
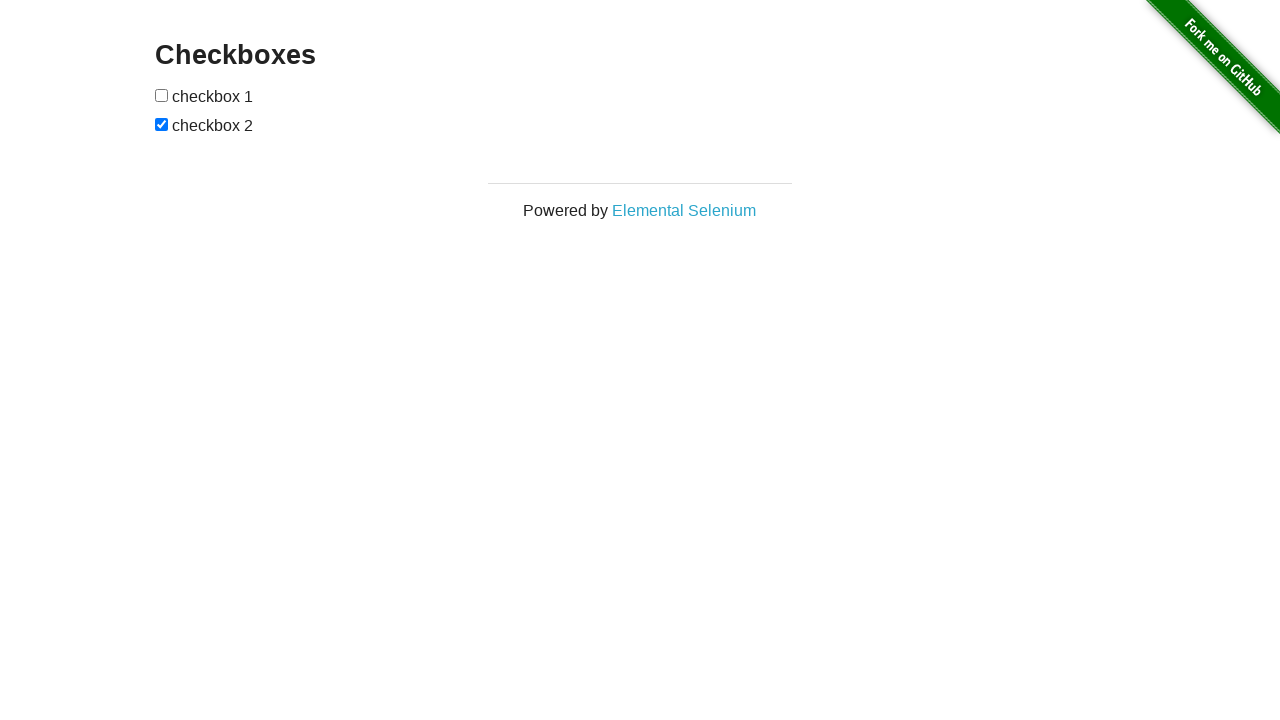

Located first checkbox element
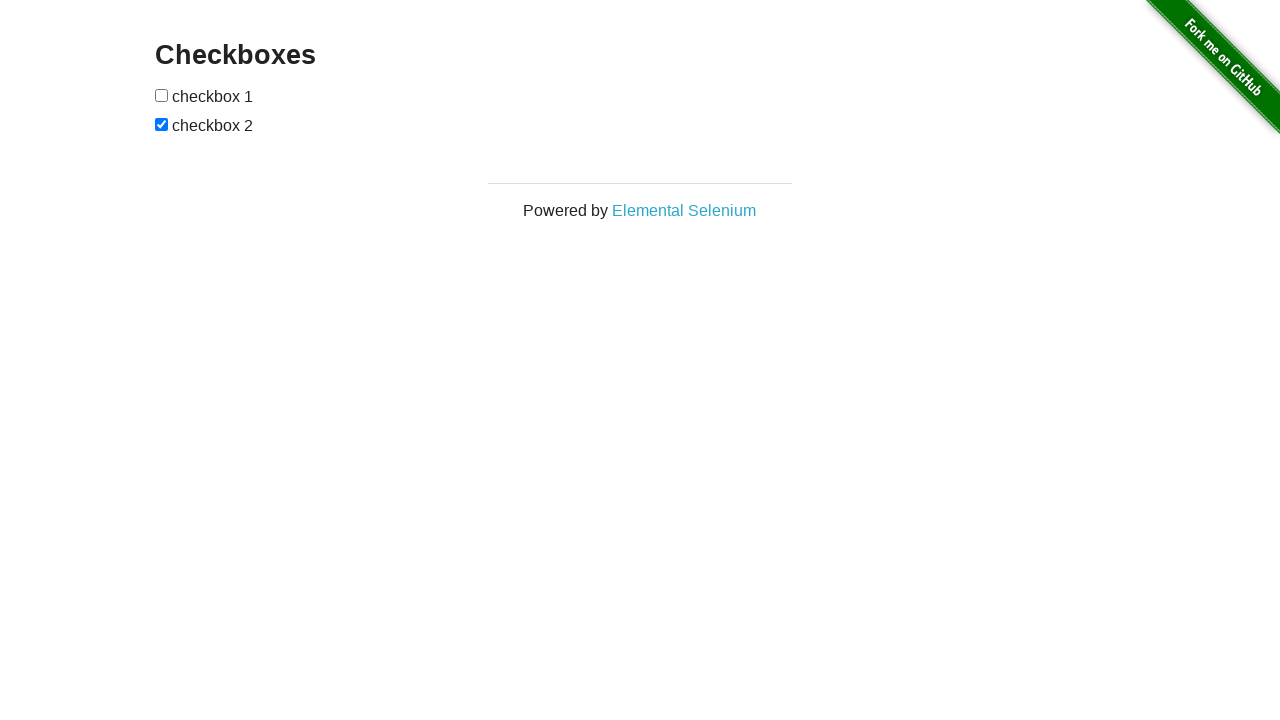

Located second checkbox element
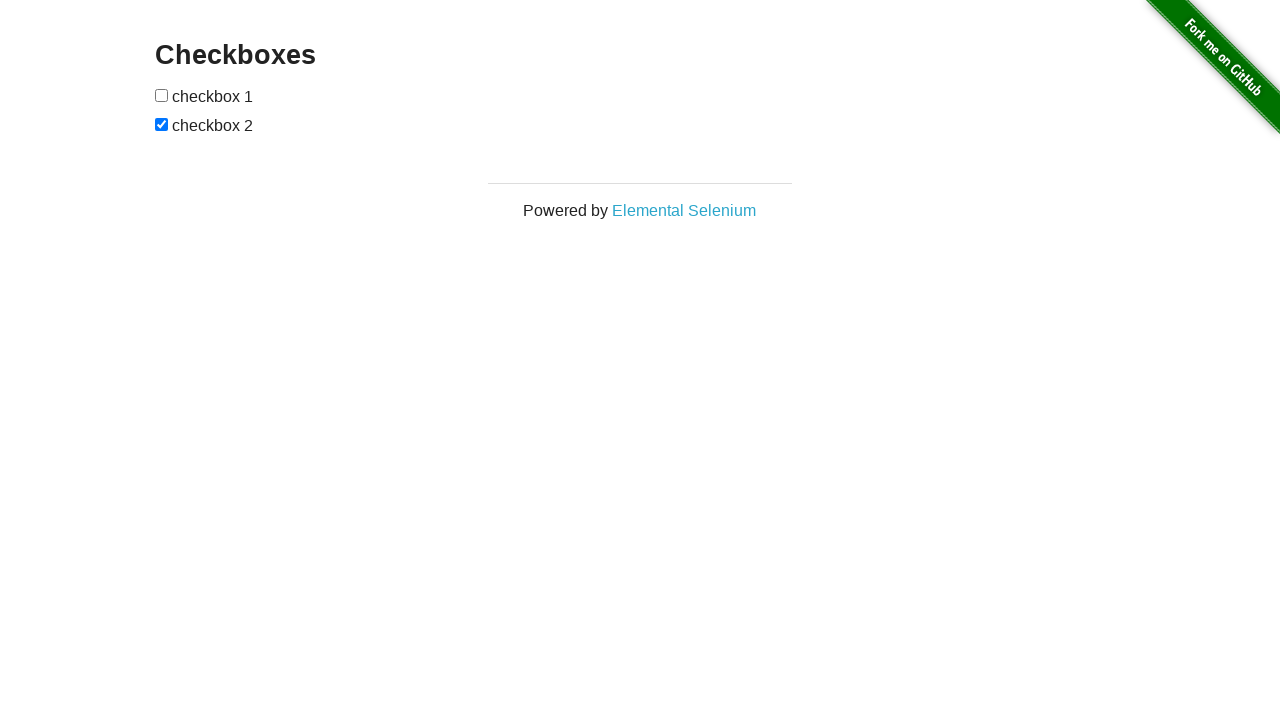

Clicked first checkbox as it was not selected at (162, 95) on (//input[@type='checkbox'])[1]
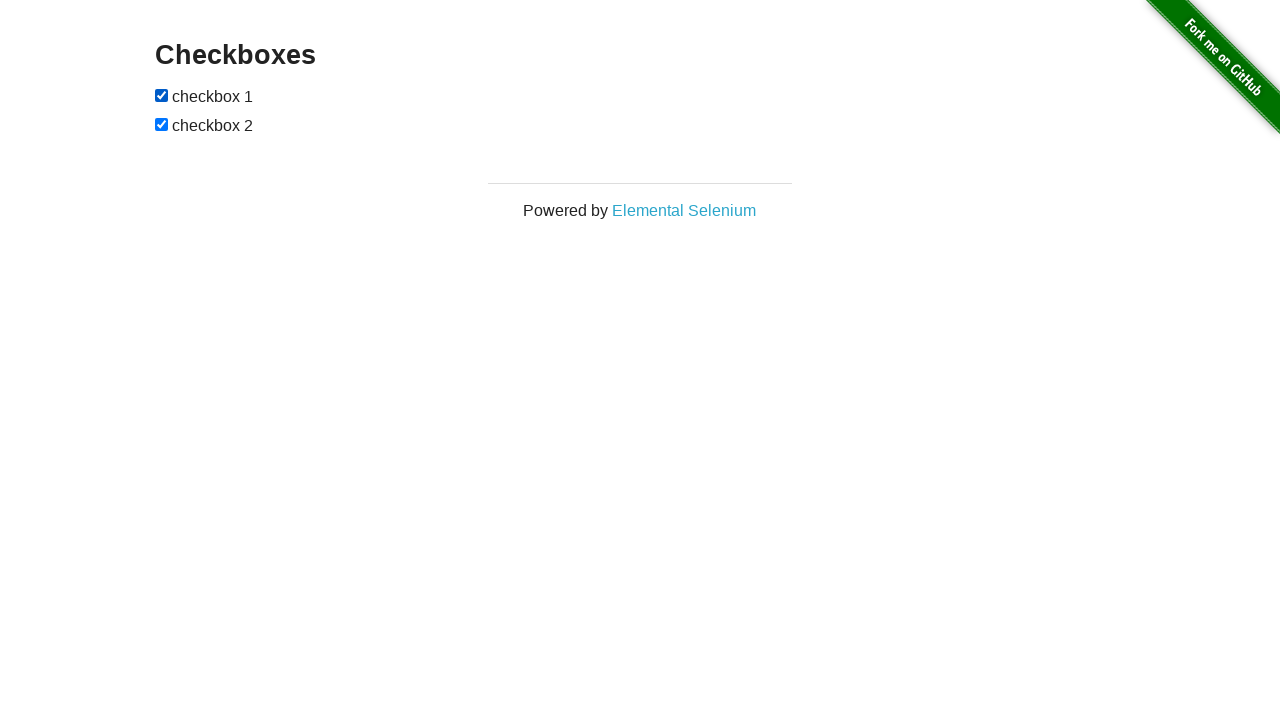

Second checkbox was already selected, no click needed
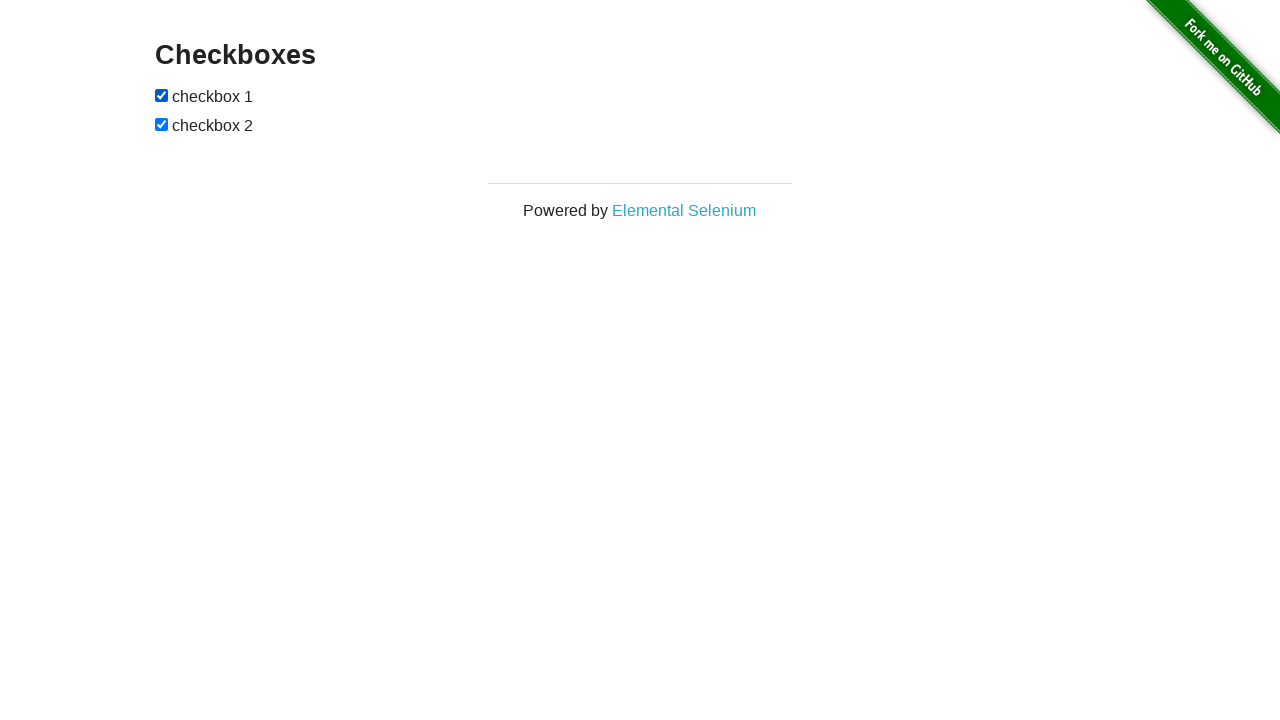

Verified first checkbox is selected
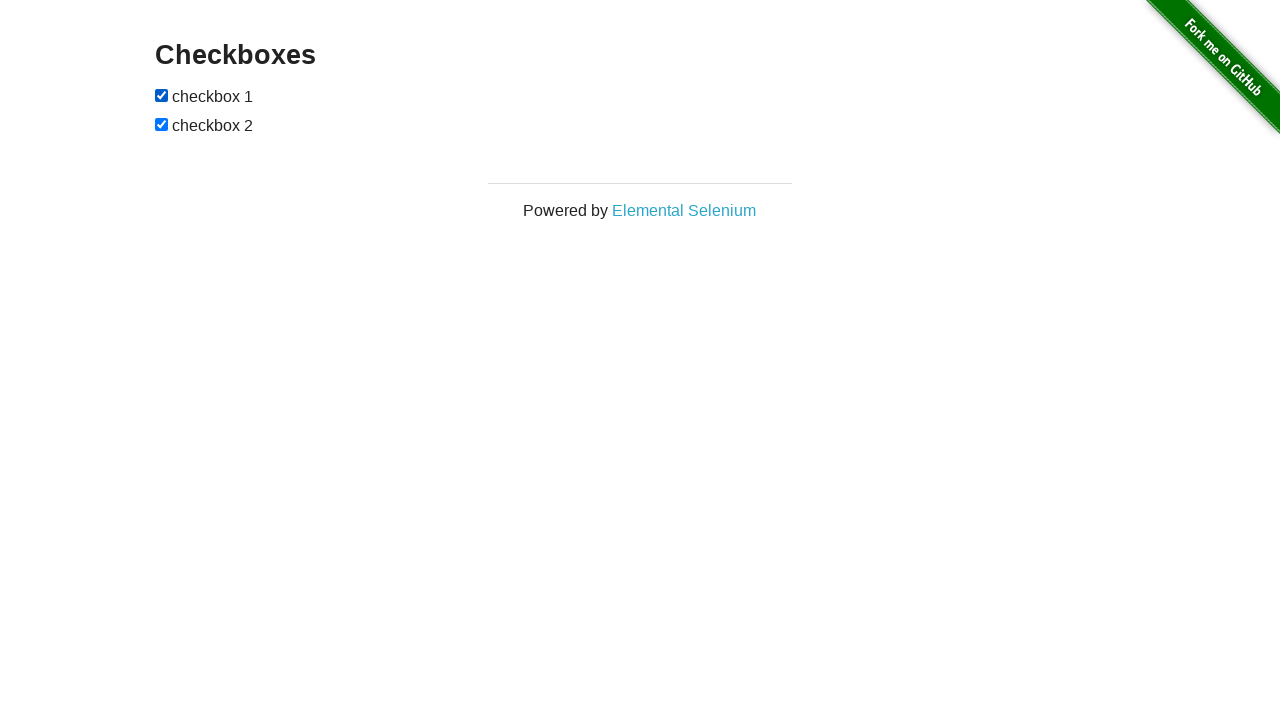

Verified second checkbox is selected
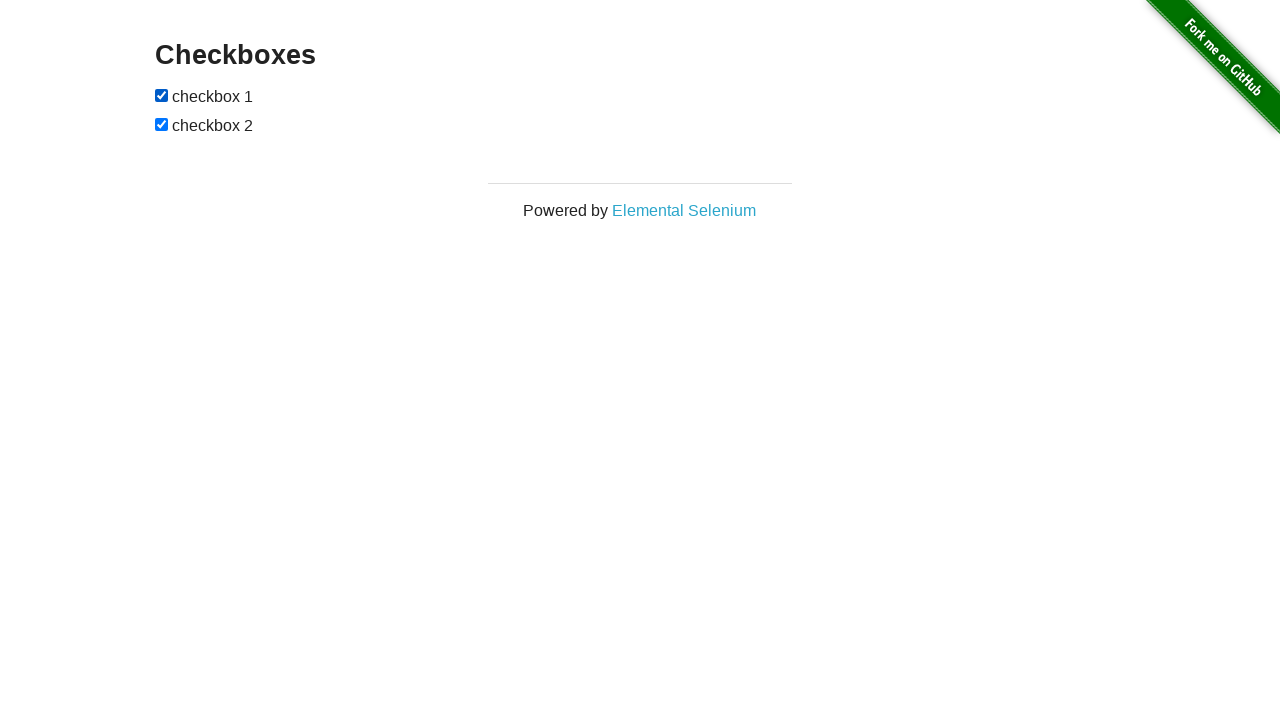

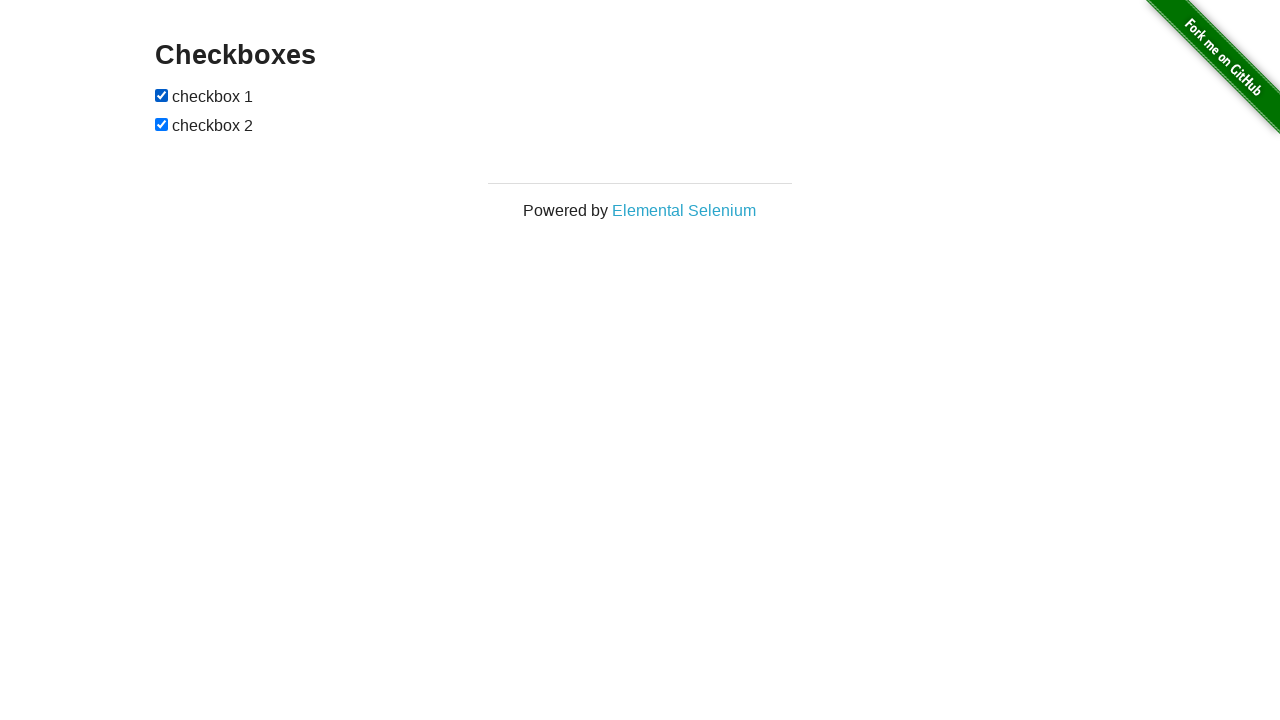